Tests finding element using XPath ancestor axis

Starting URL: https://www.saucedemo.com/

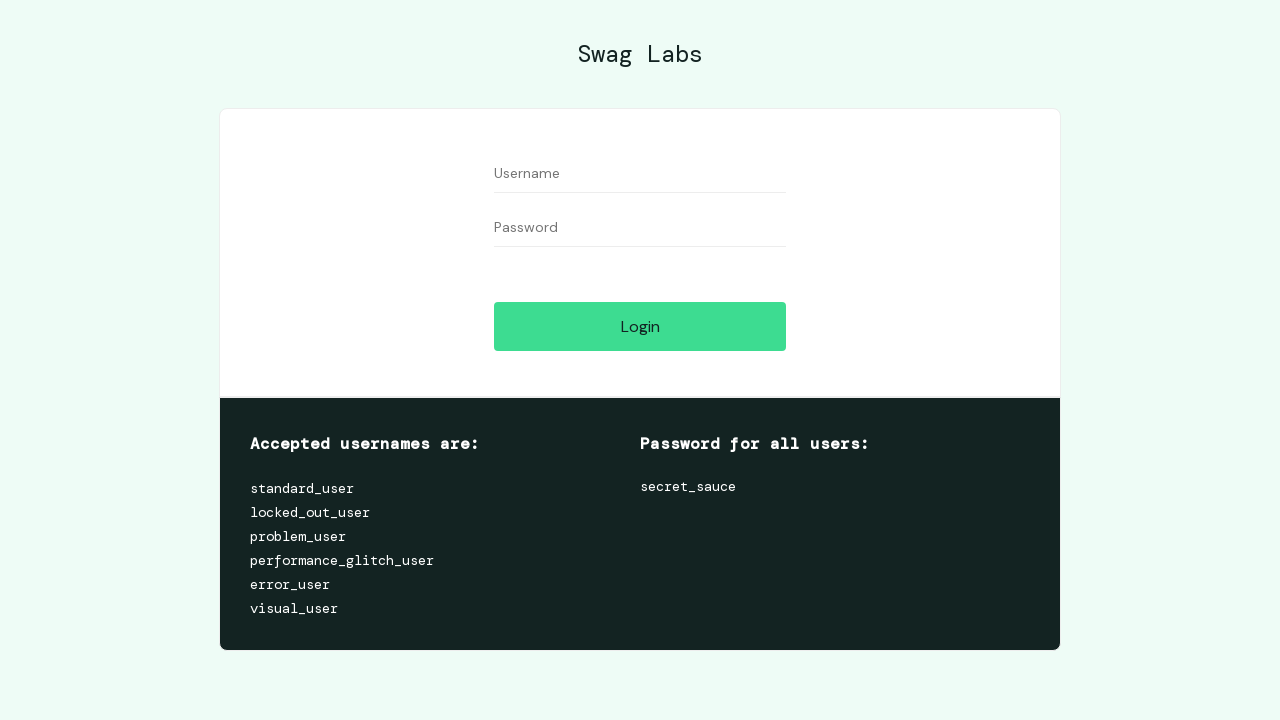

Filled password input field using XPath ancestor axis on //input[@id='login-button']/ancestor::div[@class='login-box']//input[@data-test=
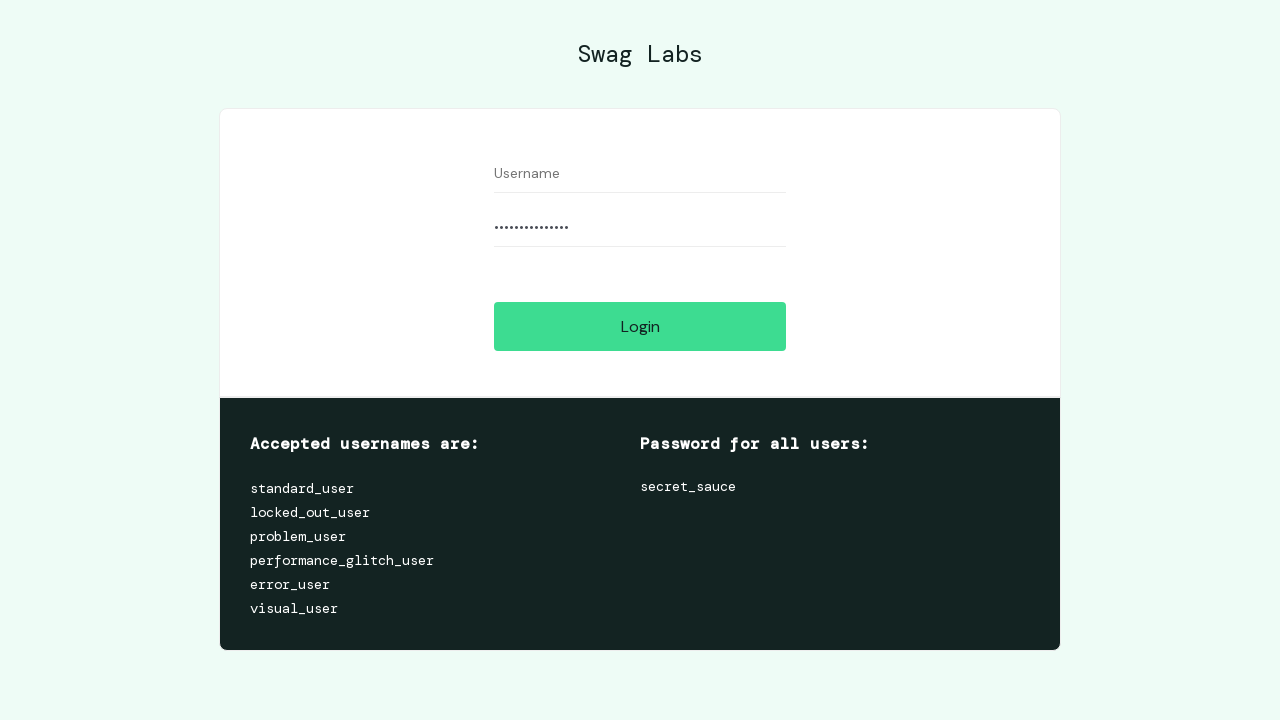

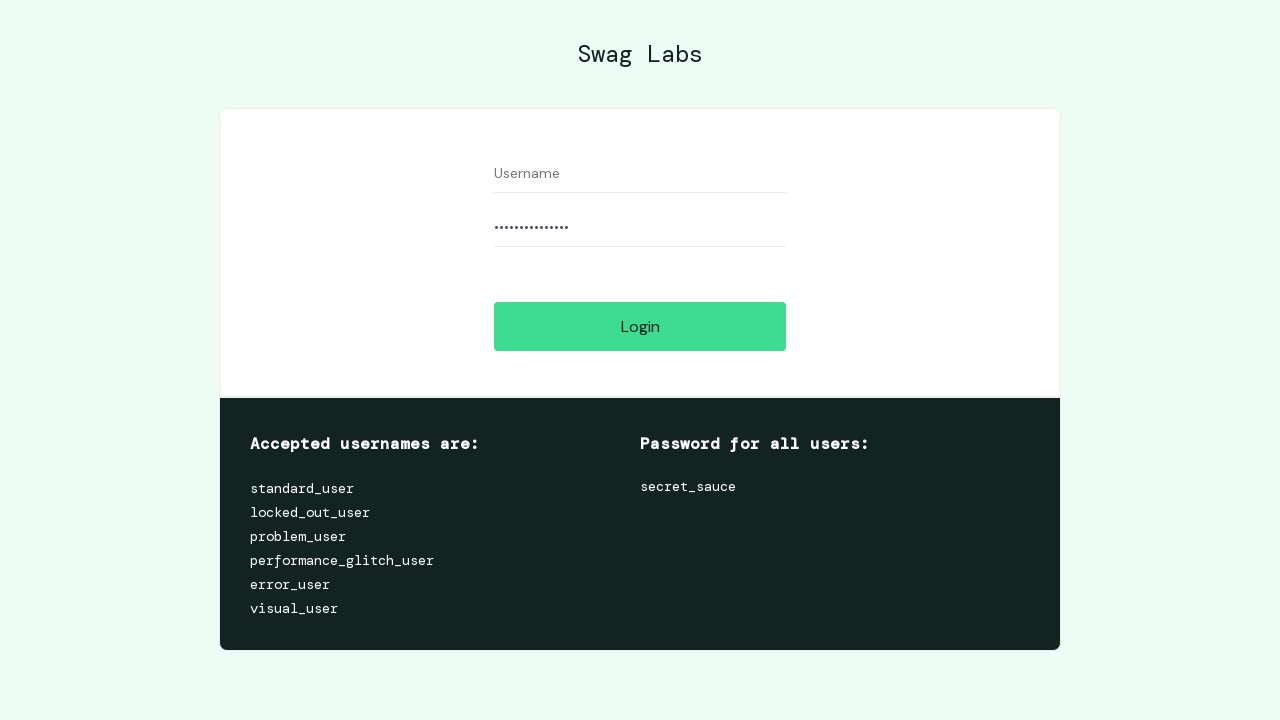